Tests browser window/tab handling on DemoQA by clicking the "New Tab" button, switching to the newly opened tab, reading the heading text, closing the new tab, and switching back to the parent tab.

Starting URL: https://demoqa.com/browser-windows

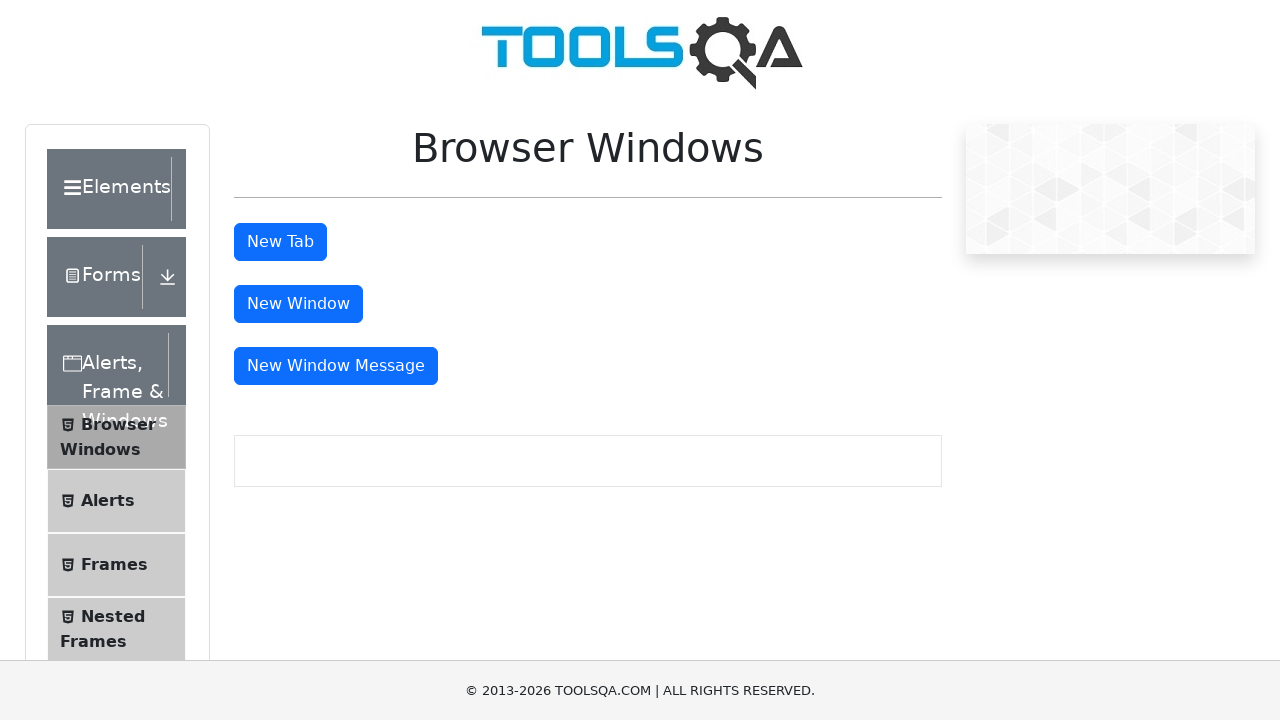

Stored reference to original page
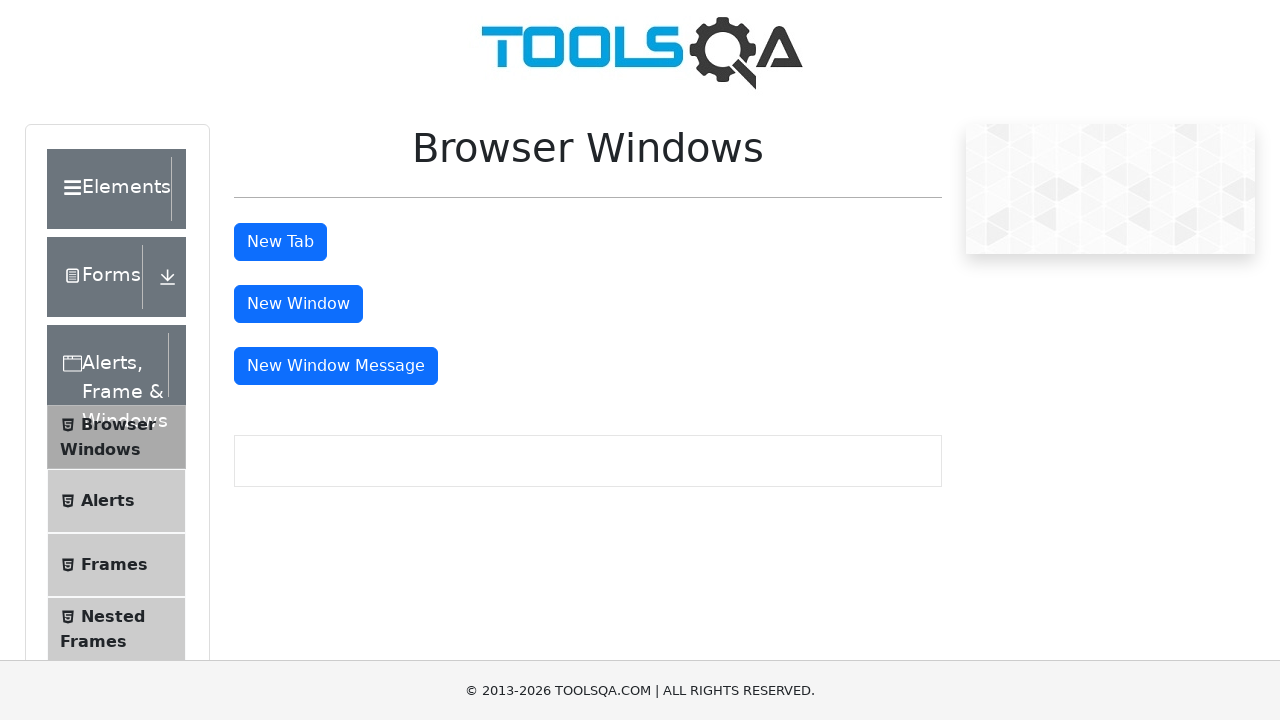

Clicked 'New Tab' button at (280, 242) on #tabButton
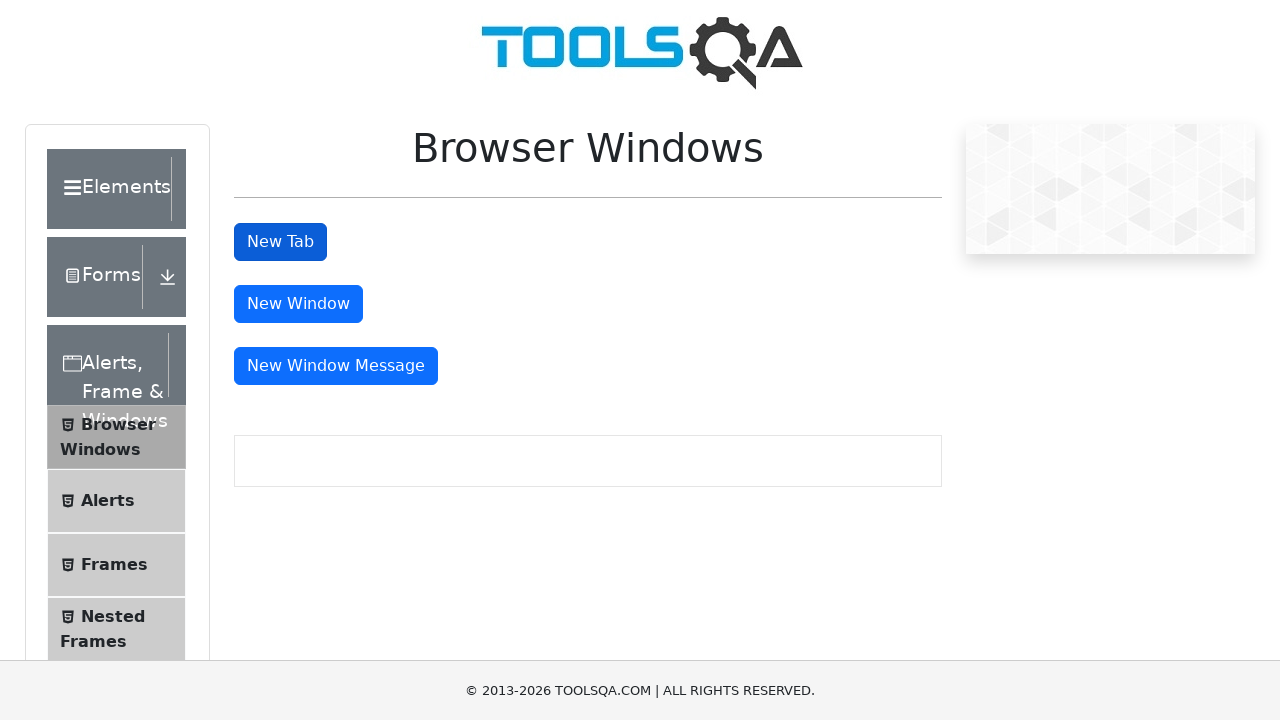

New tab opened and captured at (280, 242) on #tabButton
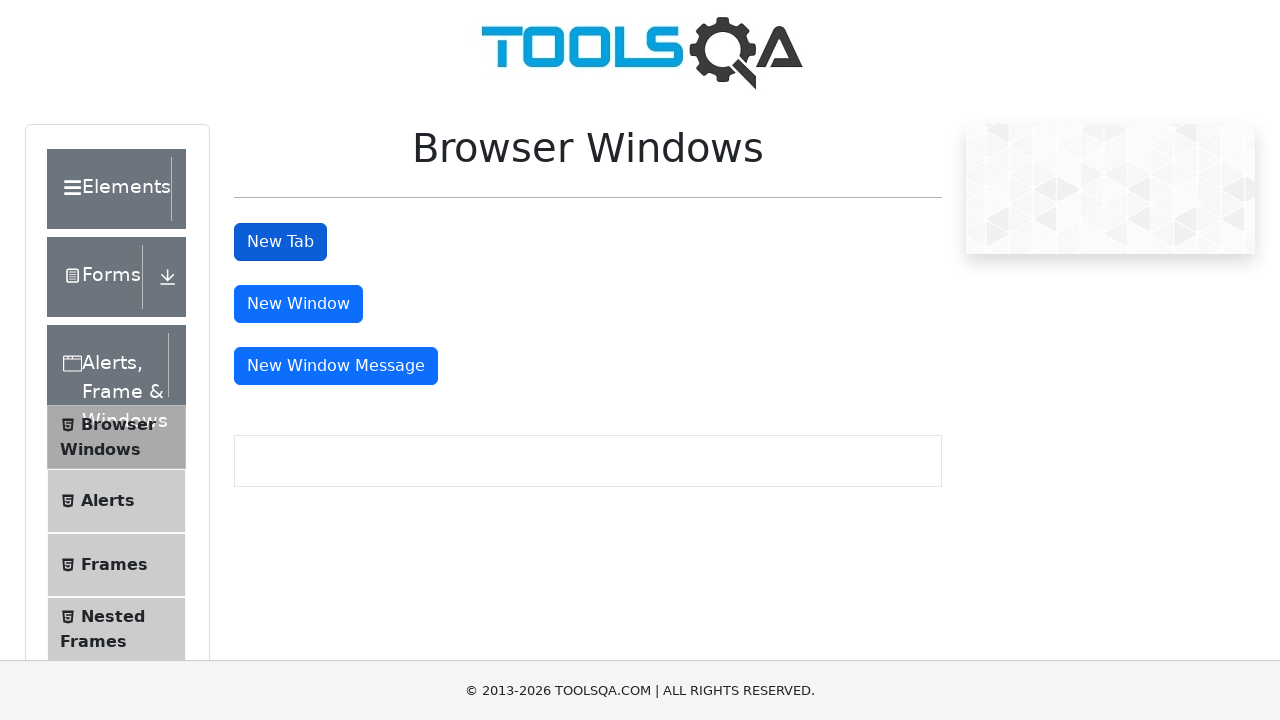

New tab finished loading
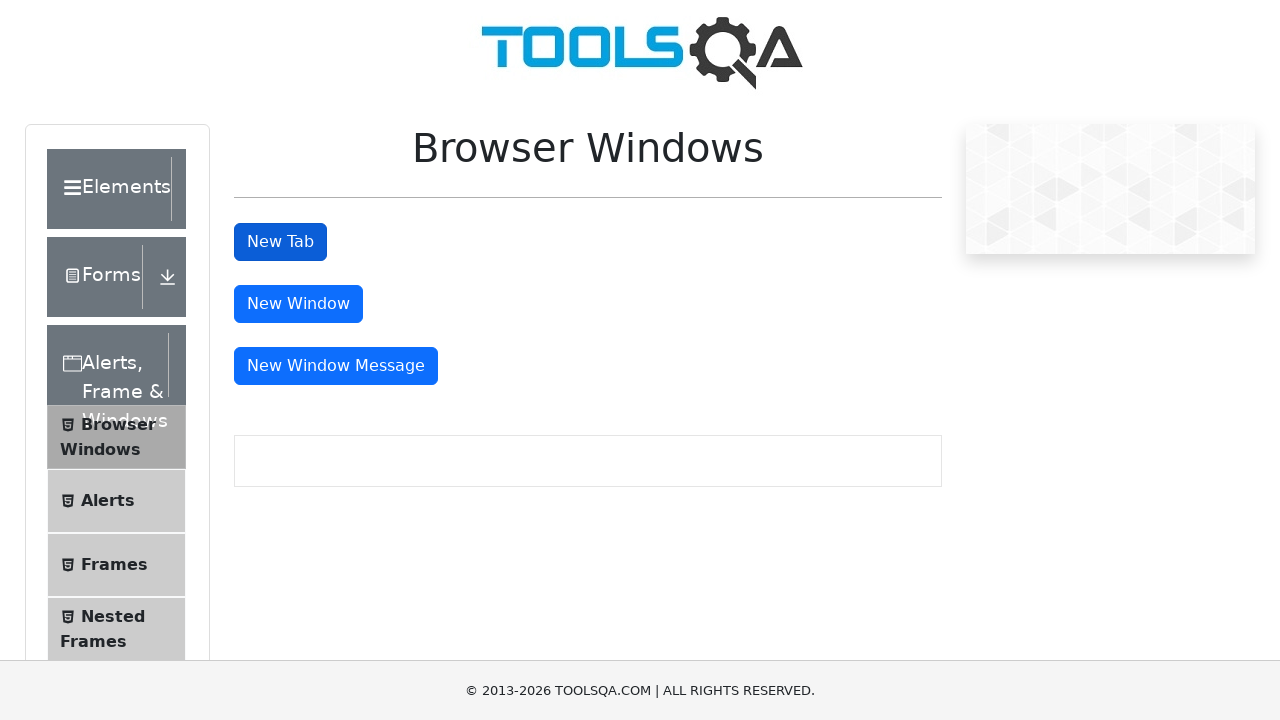

Heading element found on new tab
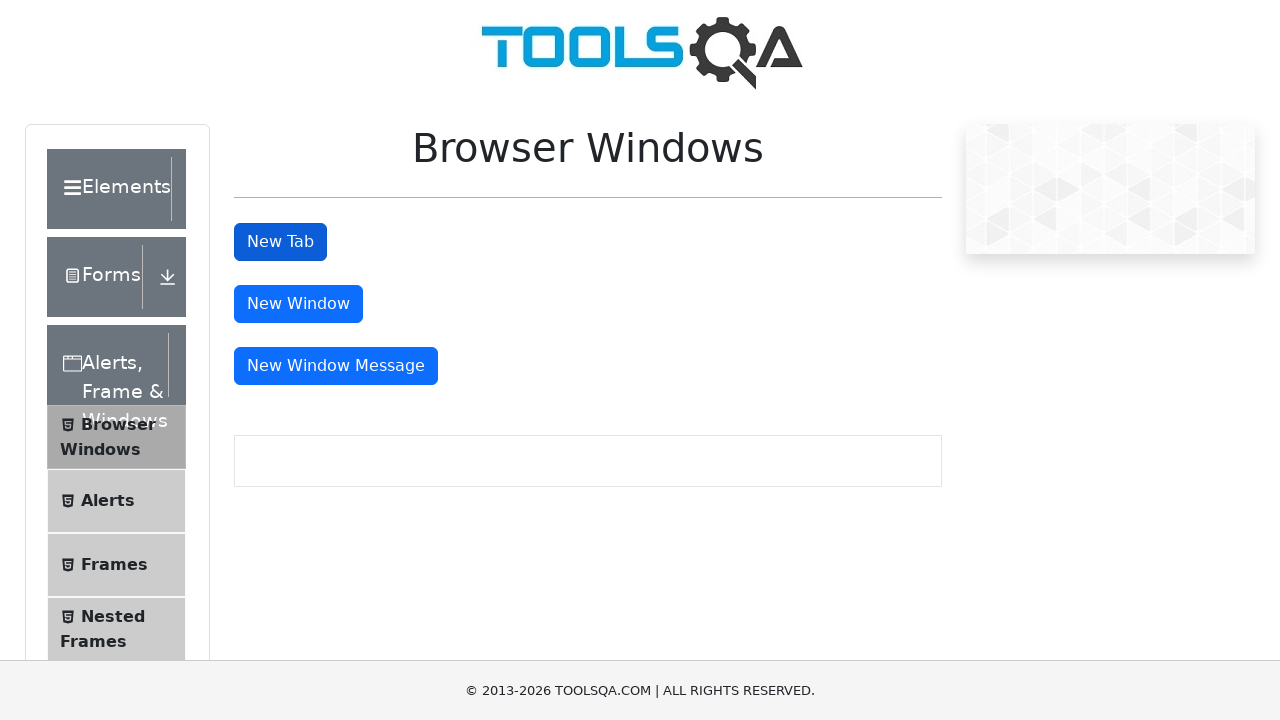

Read heading text from new tab: 'This is a sample page'
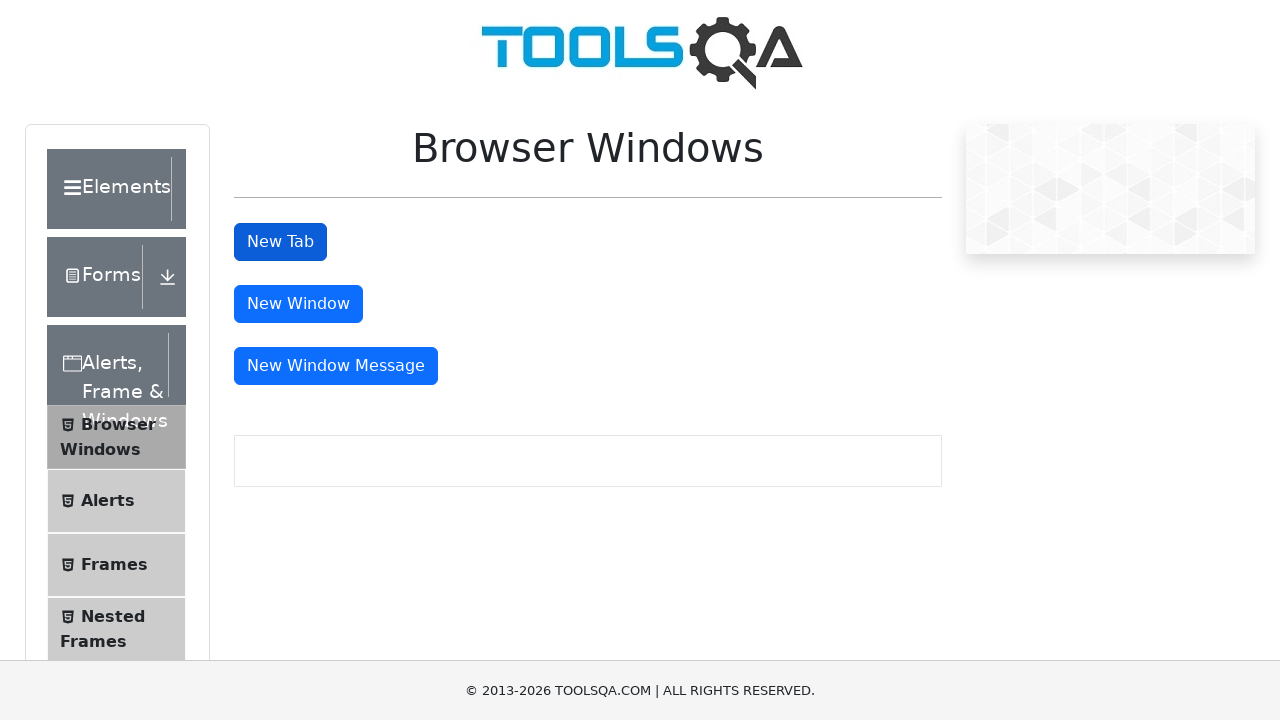

Closed the new tab
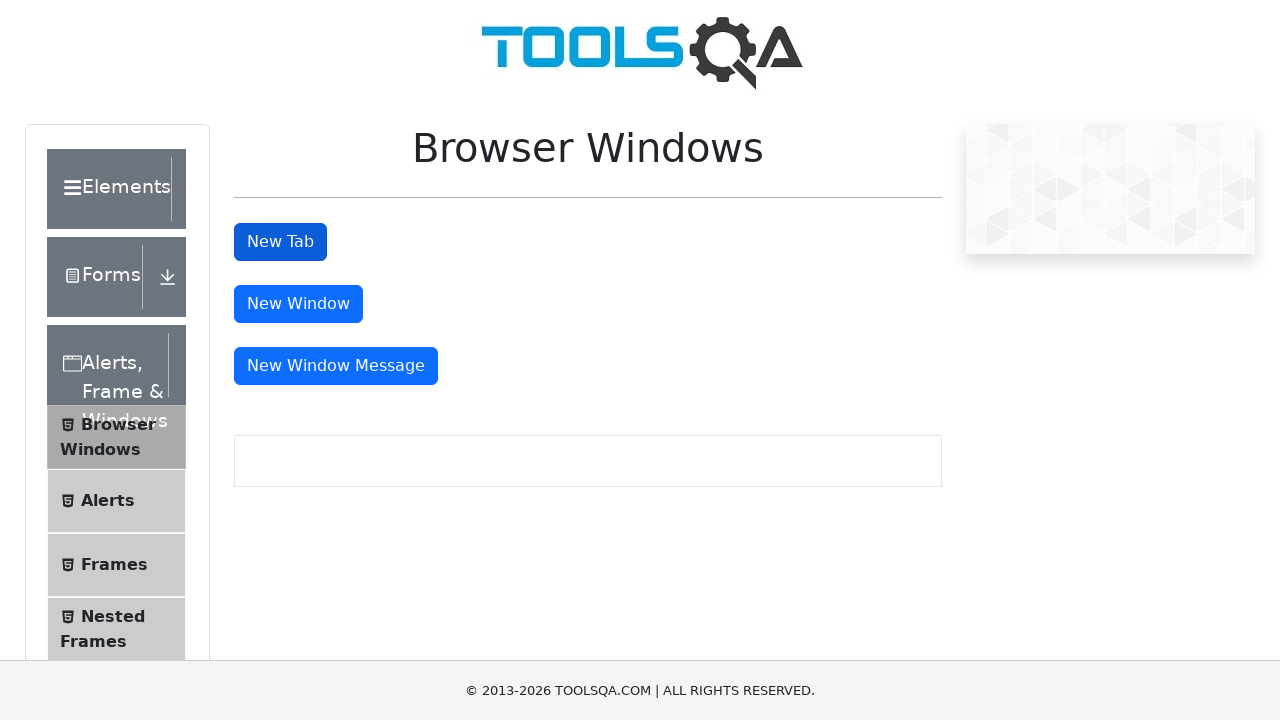

Clicked 'New Window' button at (298, 304) on #windowButton
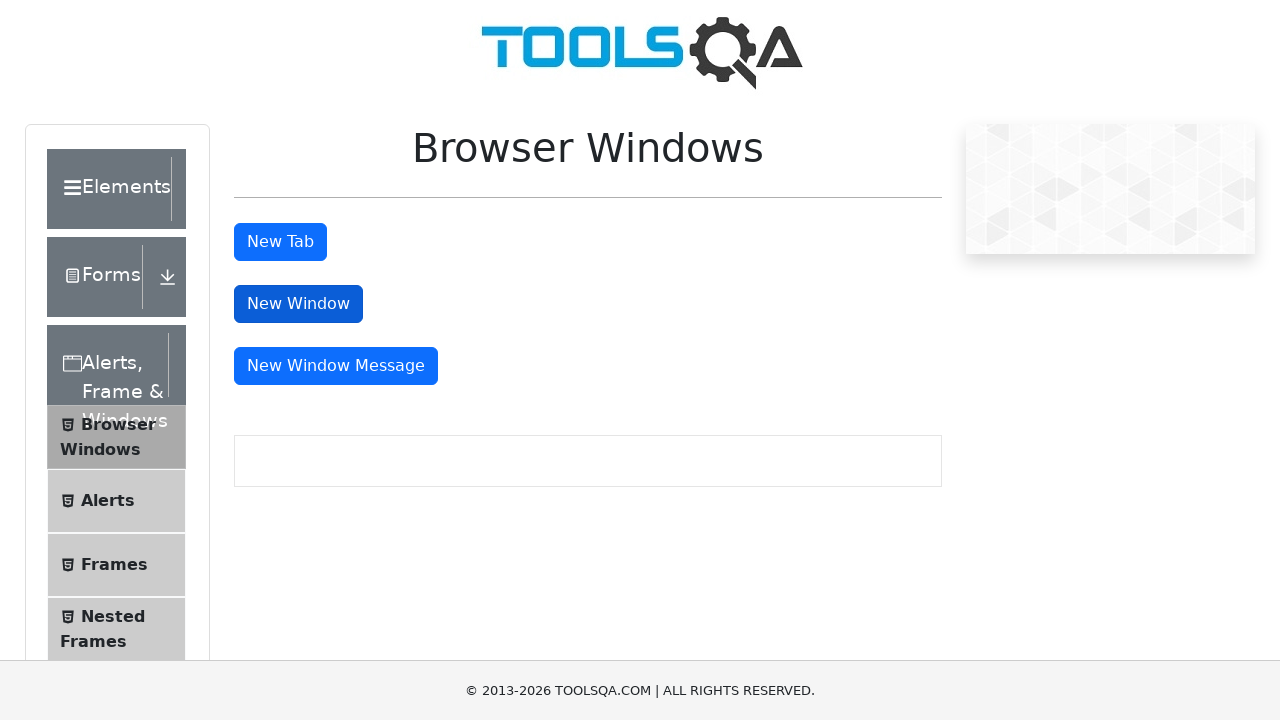

New window opened and captured at (298, 304) on #windowButton
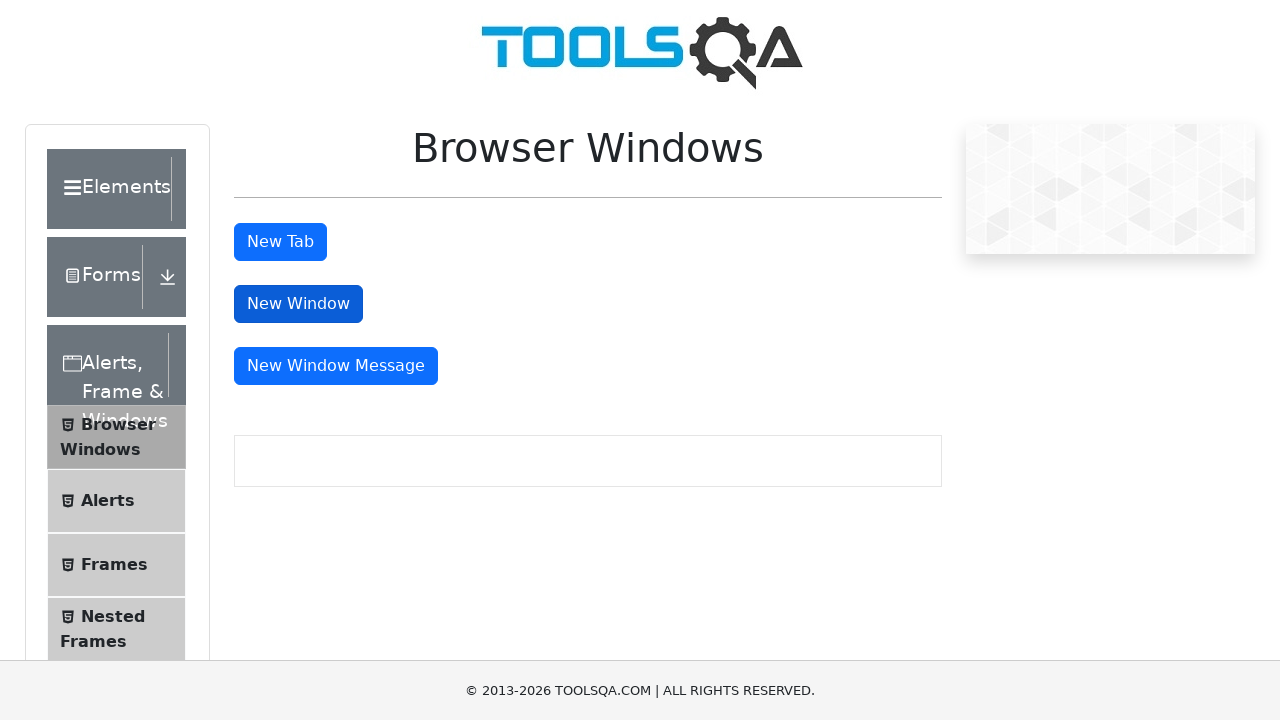

New window finished loading
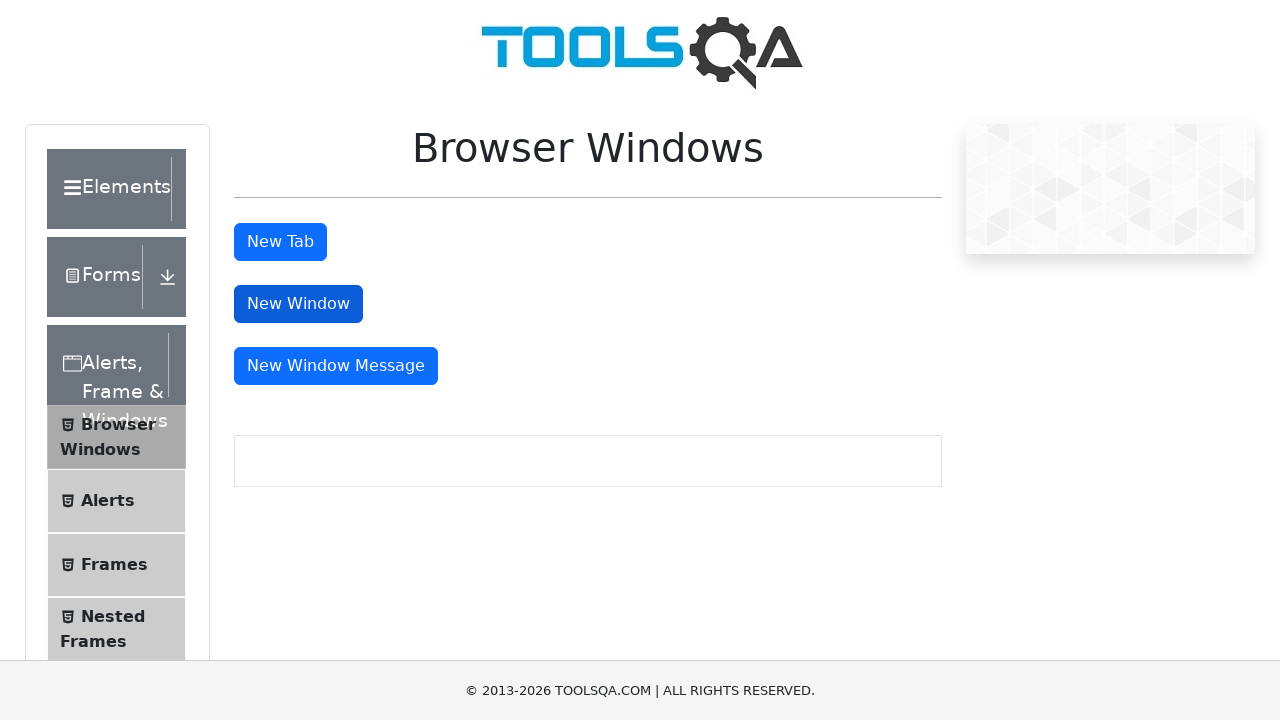

Heading element found on new window
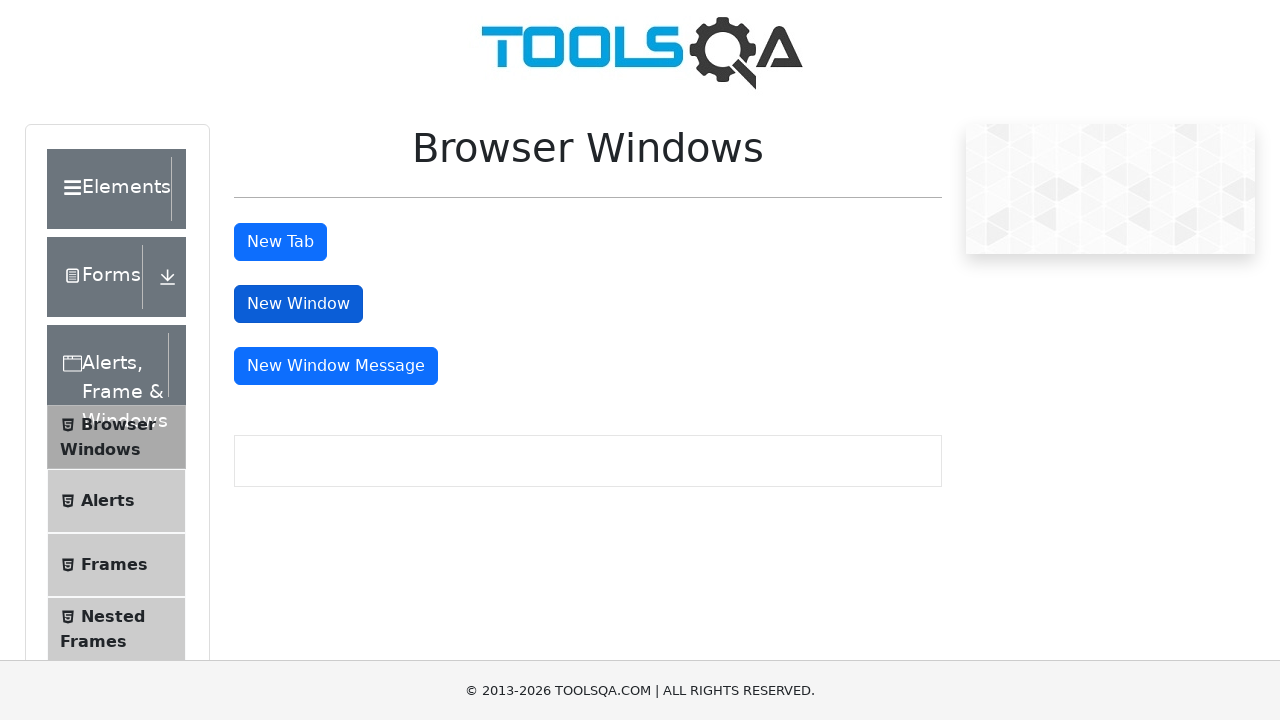

Closed the new window
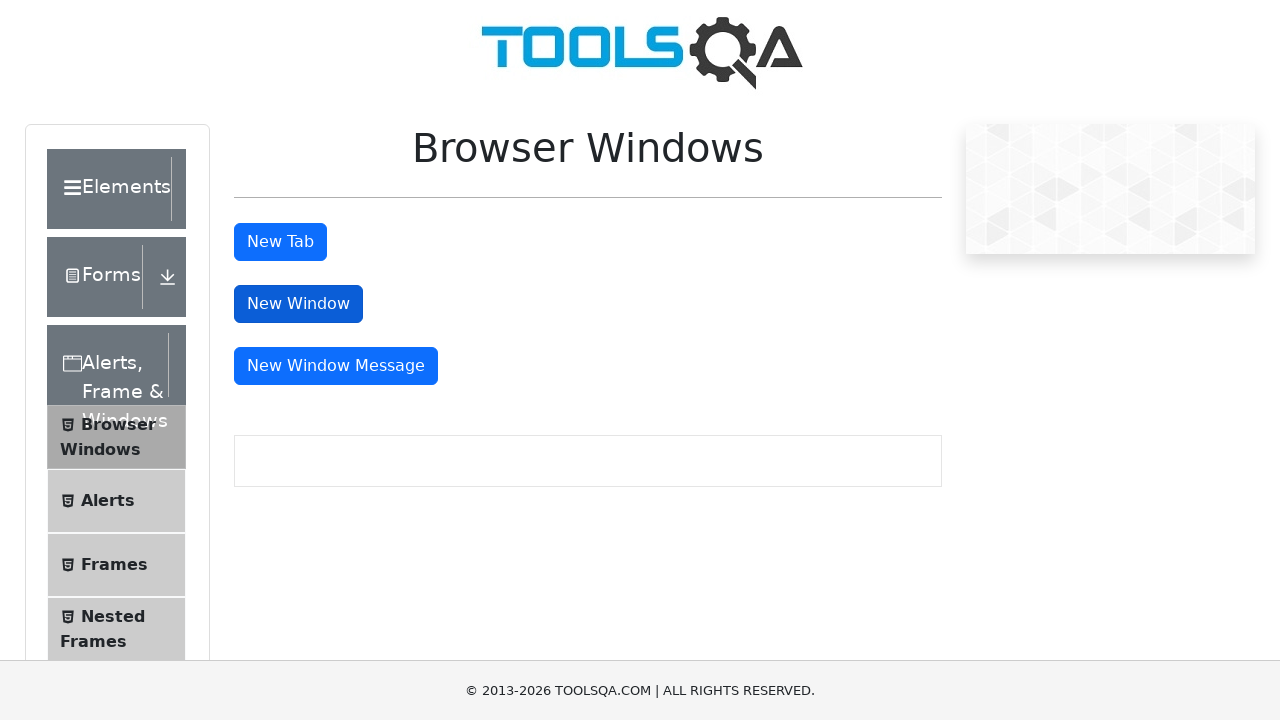

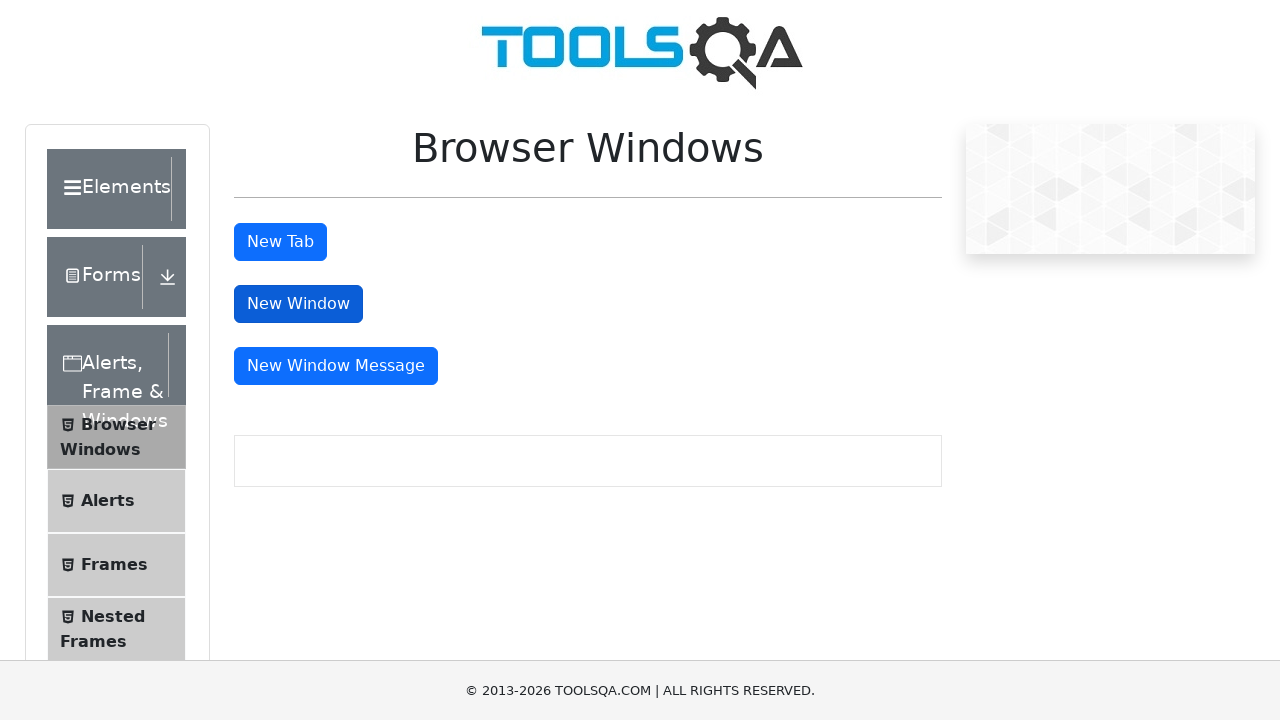